Tests explicit wait for attribute change, waiting for paragraph style attribute to contain specific color value

Starting URL: https://kristinek.github.io/site/examples/sync

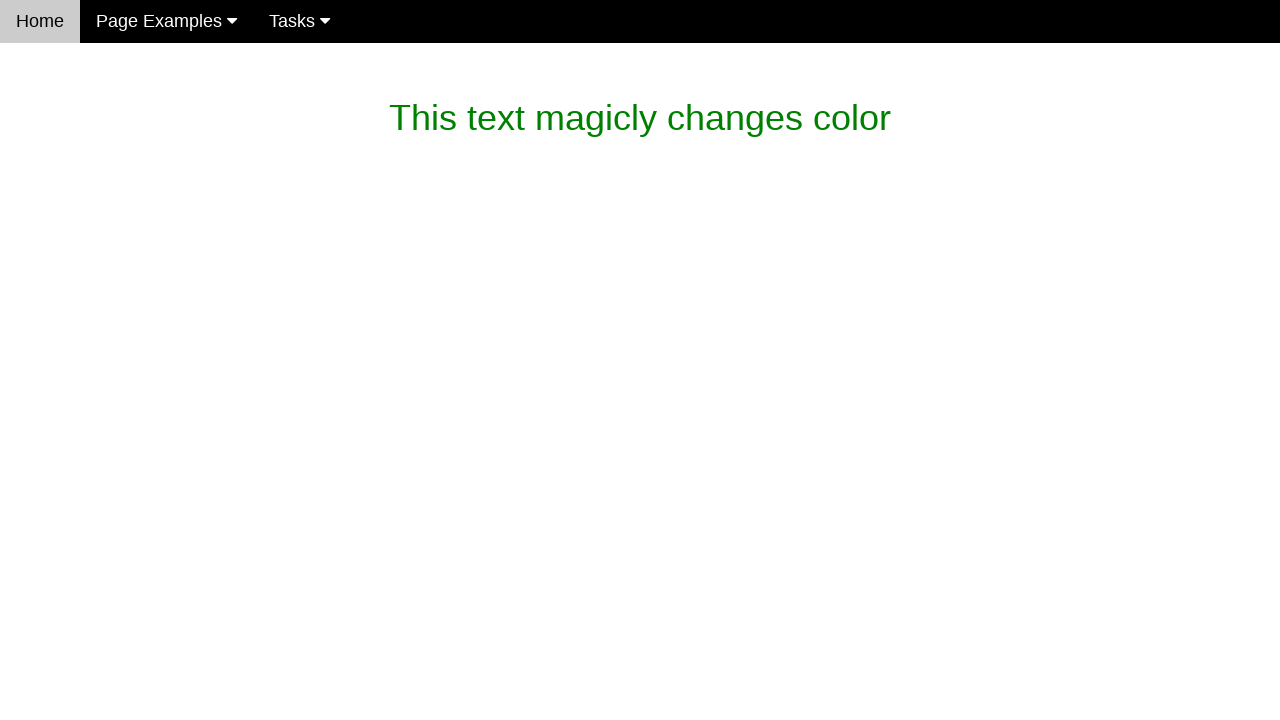

Waited for paragraph style color attribute to contain rgb(119, 119, 119)
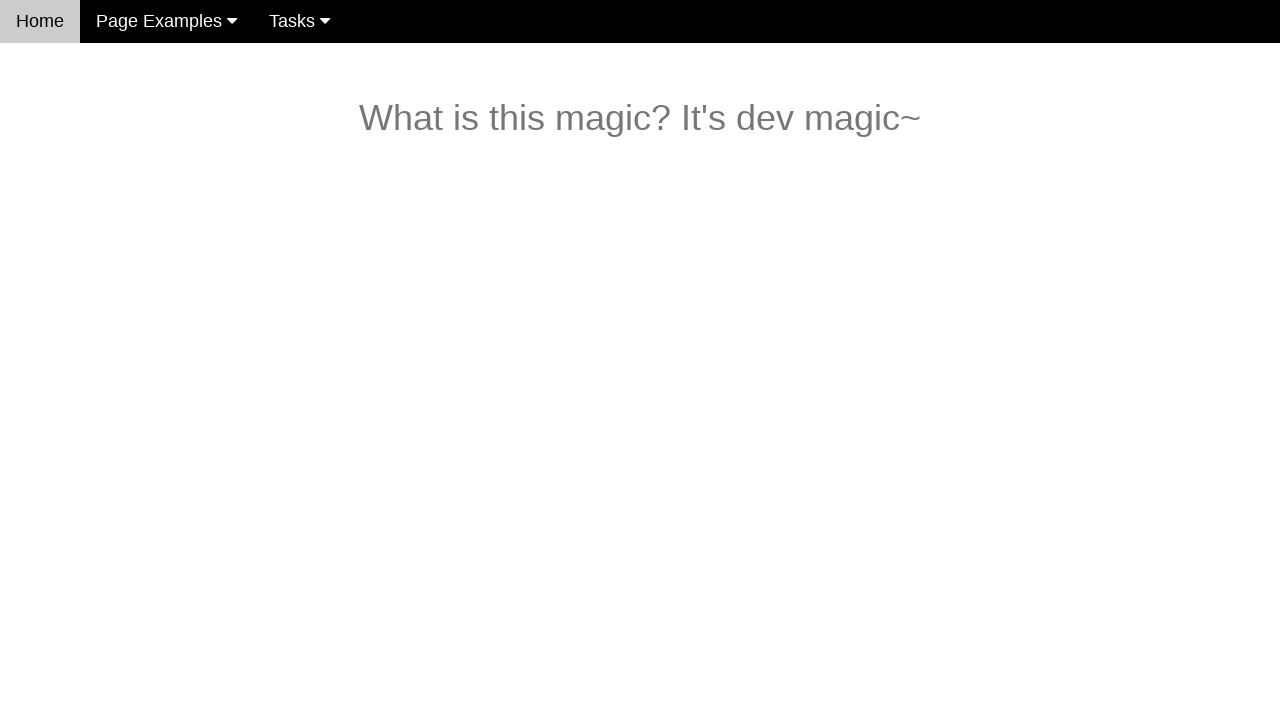

Verified magic text content is 'What is this magic? It's dev magic~'
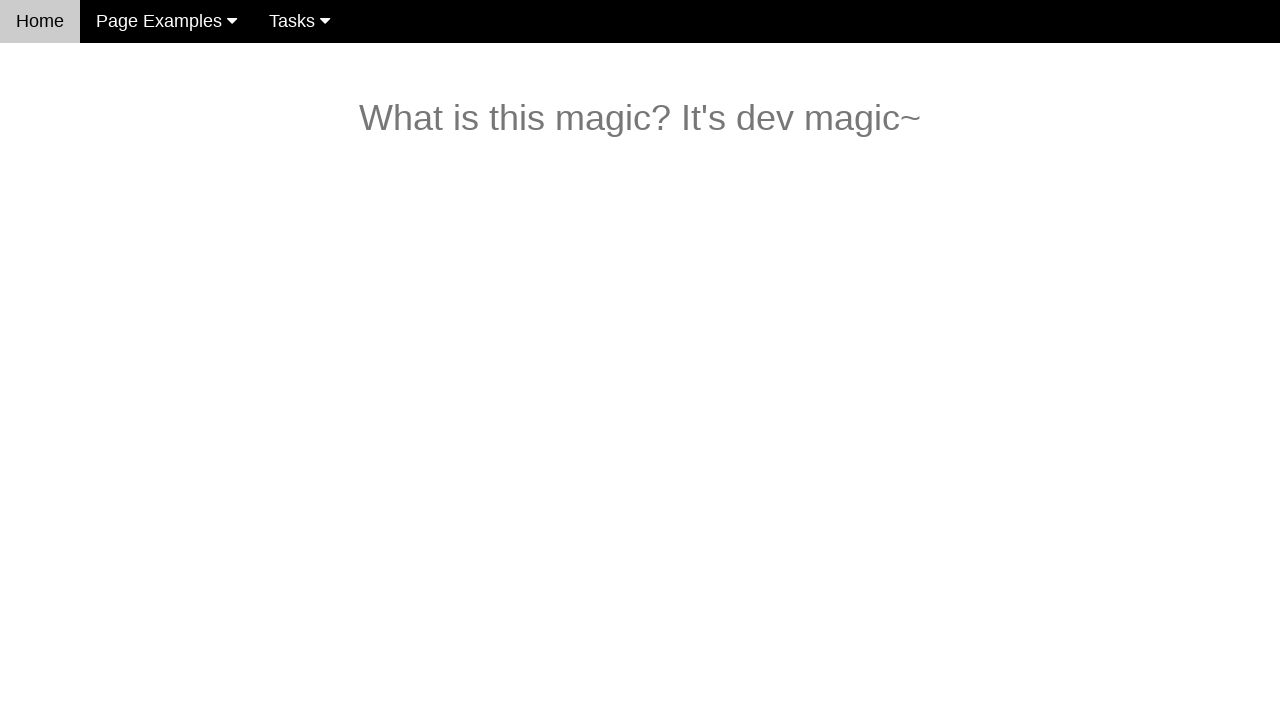

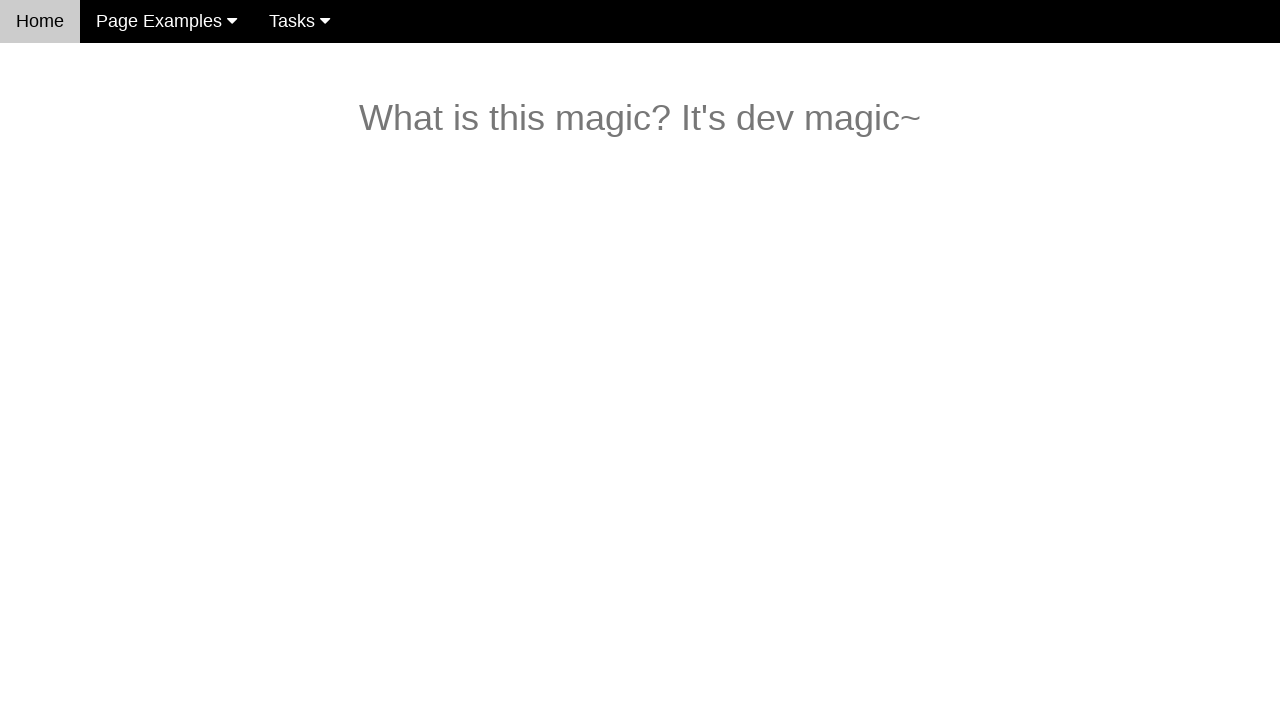